Tests clicking a button with a dynamic ID on the UI Test Automation Playground site to verify the ability to interact with elements that have changing identifiers

Starting URL: http://uitestingplayground.com/dynamicid

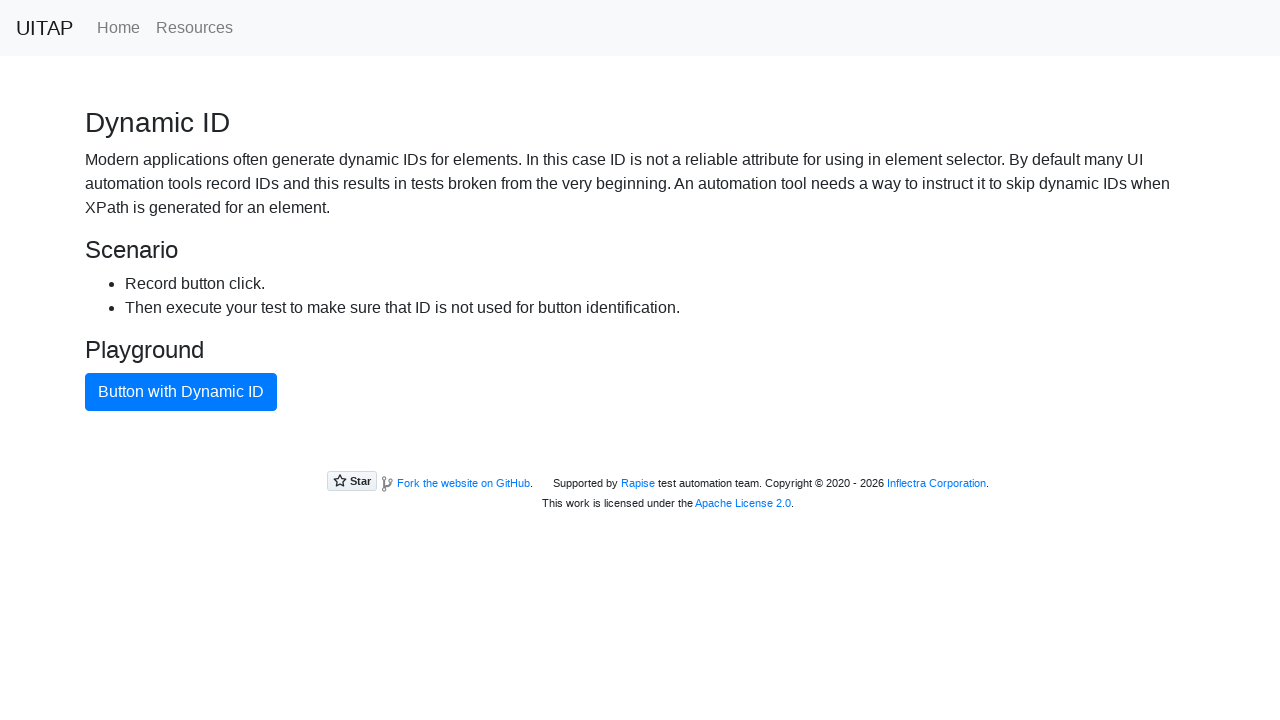

Clicked the primary button with dynamic ID at (181, 392) on button.btn-primary
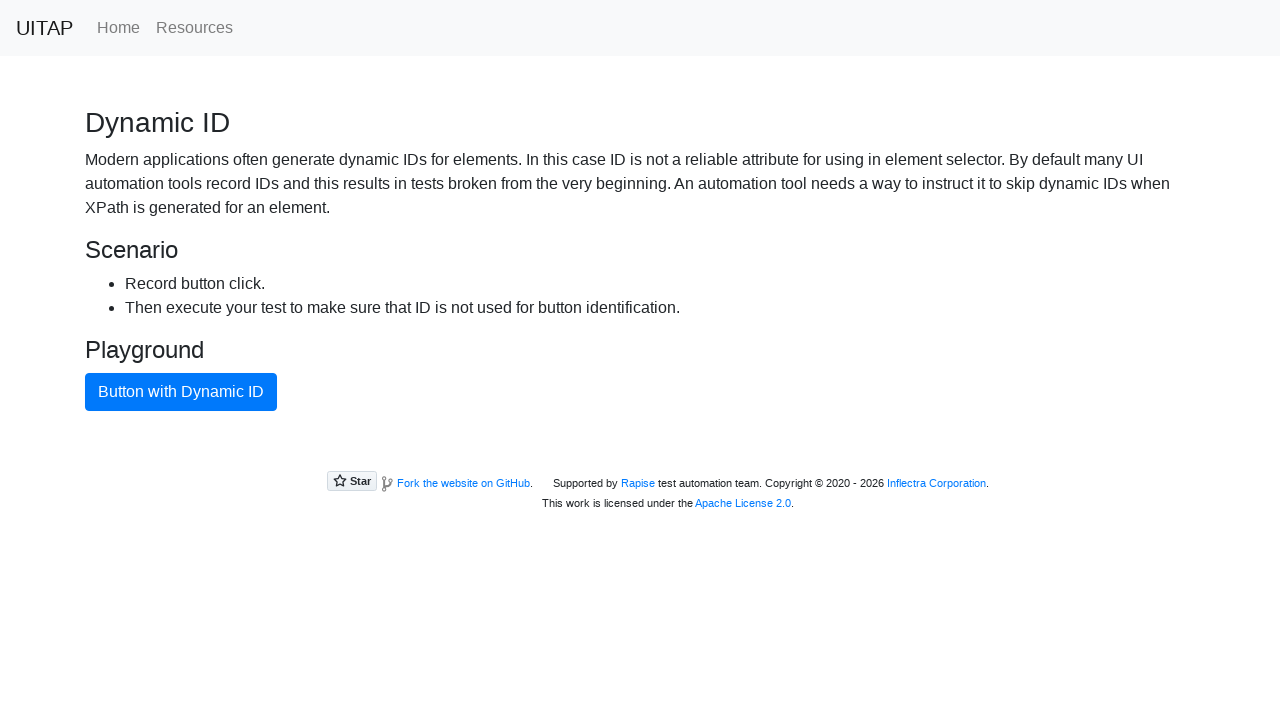

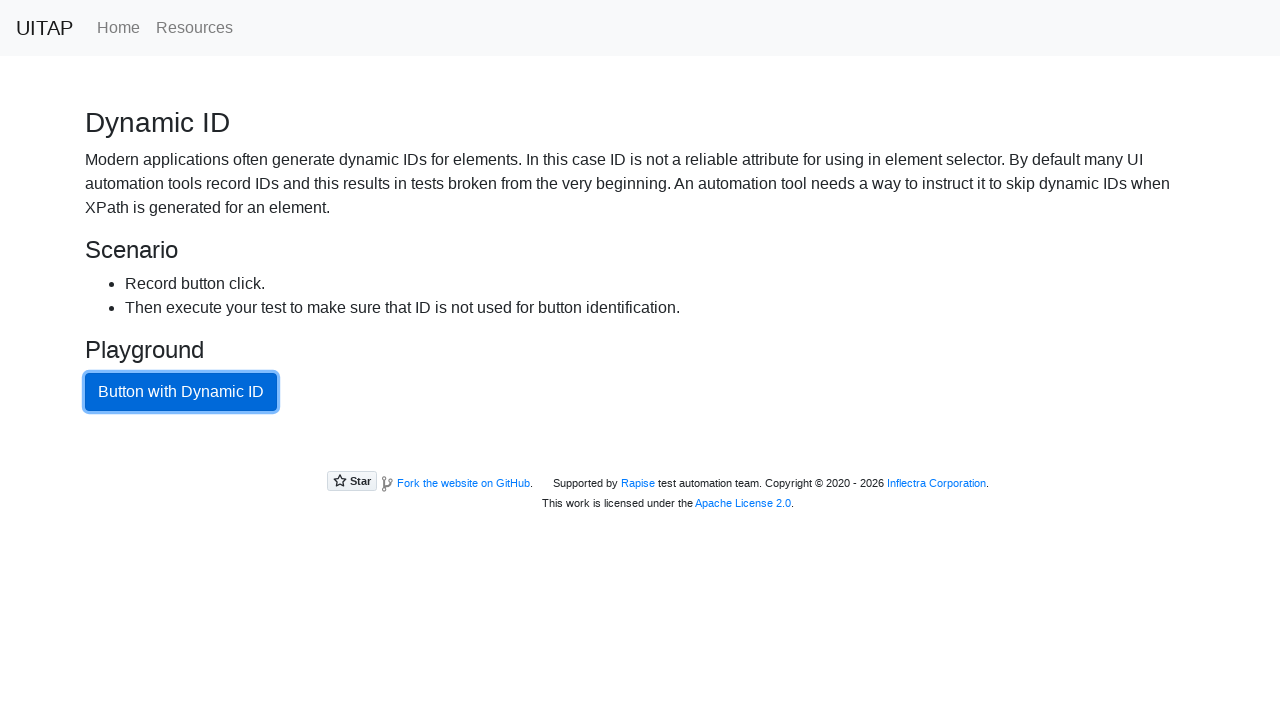